Tests error handling when attempting to login with empty username and password fields

Starting URL: https://www.saucedemo.com/

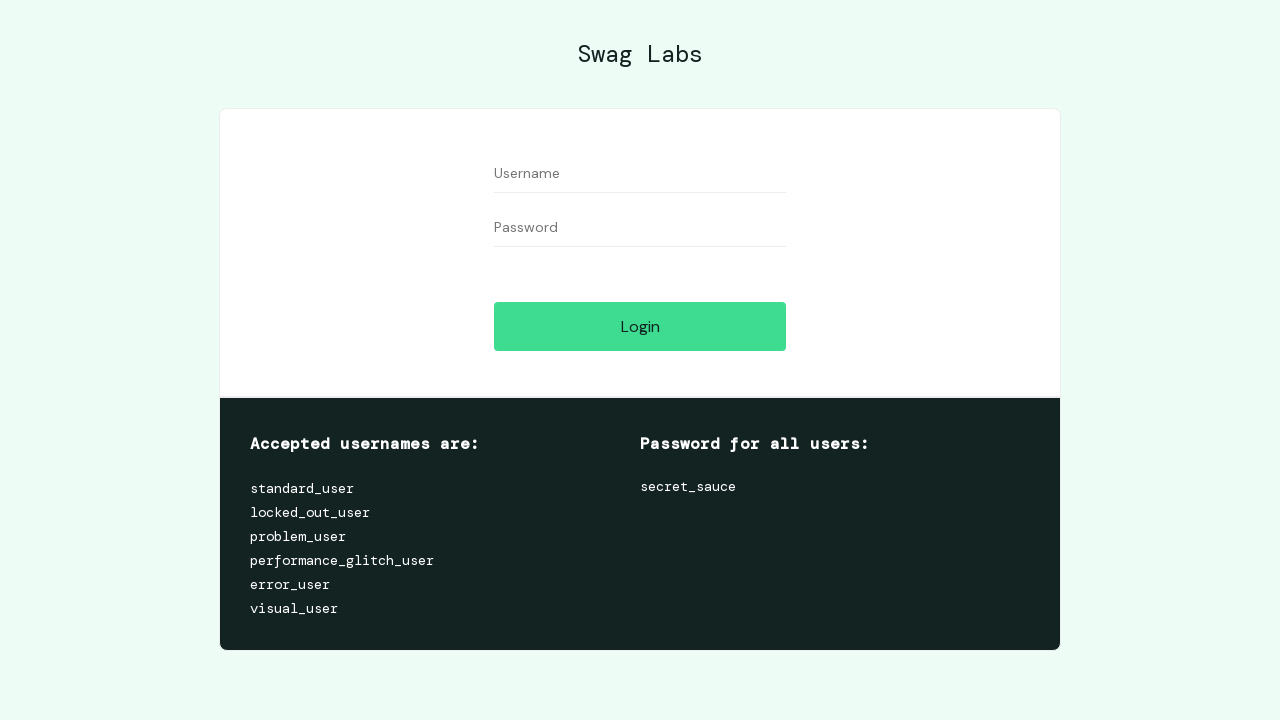

Clicked login button without entering credentials at (640, 326) on #login-button
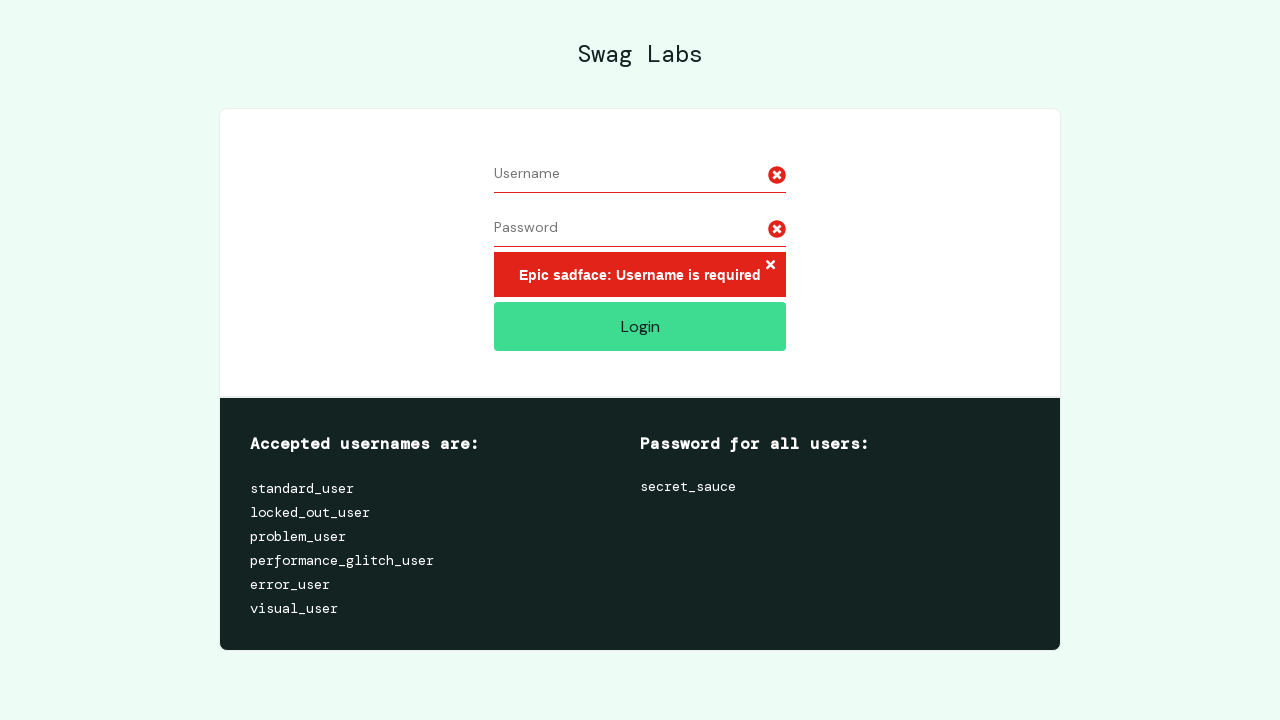

Error message element appeared
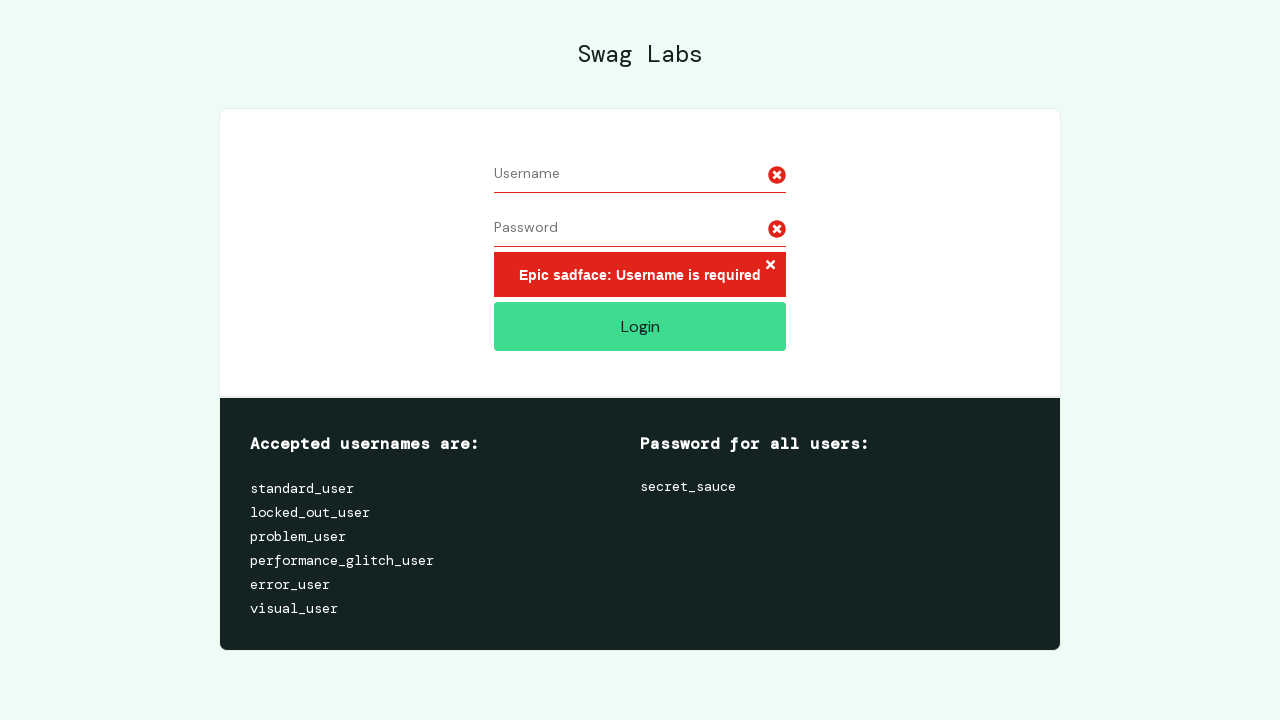

Located error message element
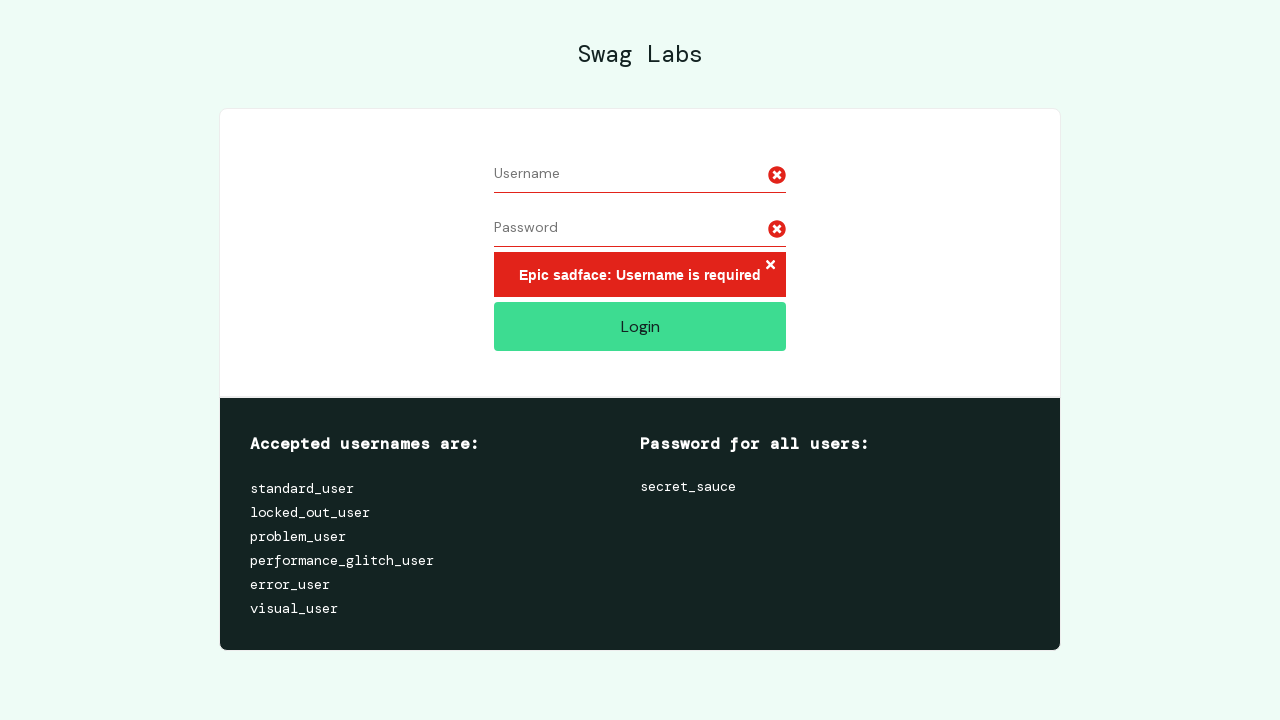

Verified error message contains 'Epic sadface: Username is required'
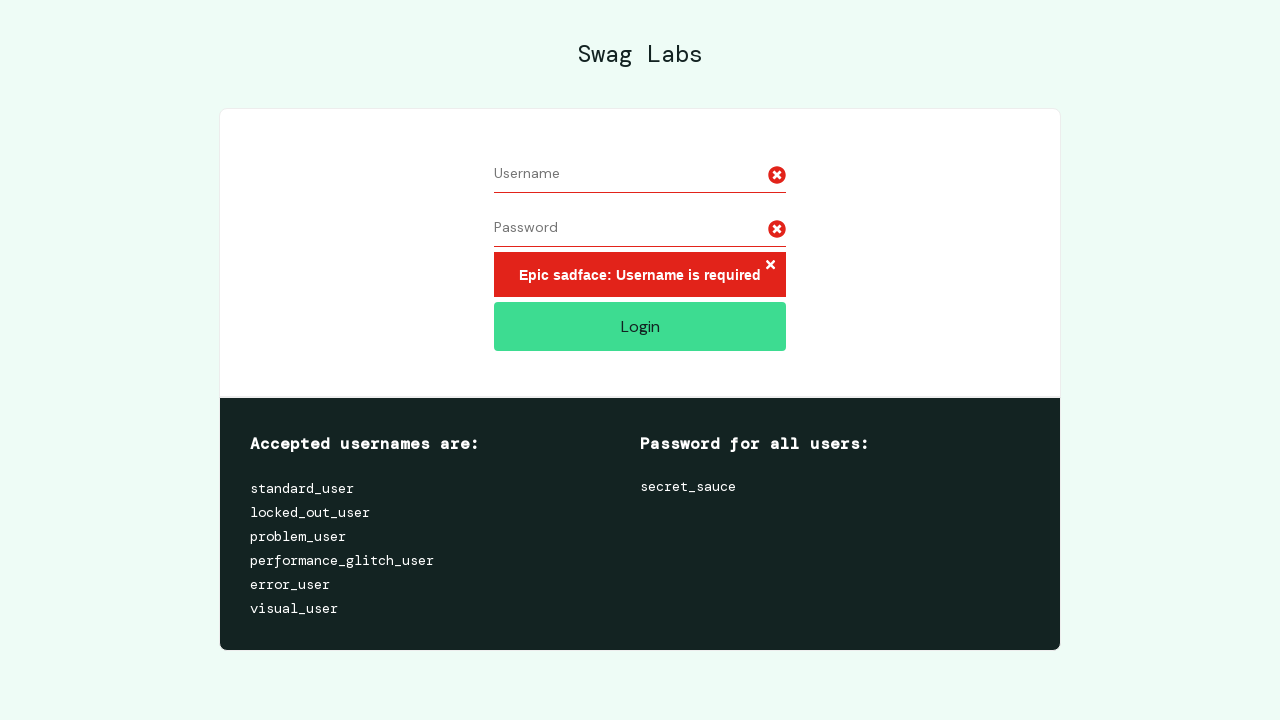

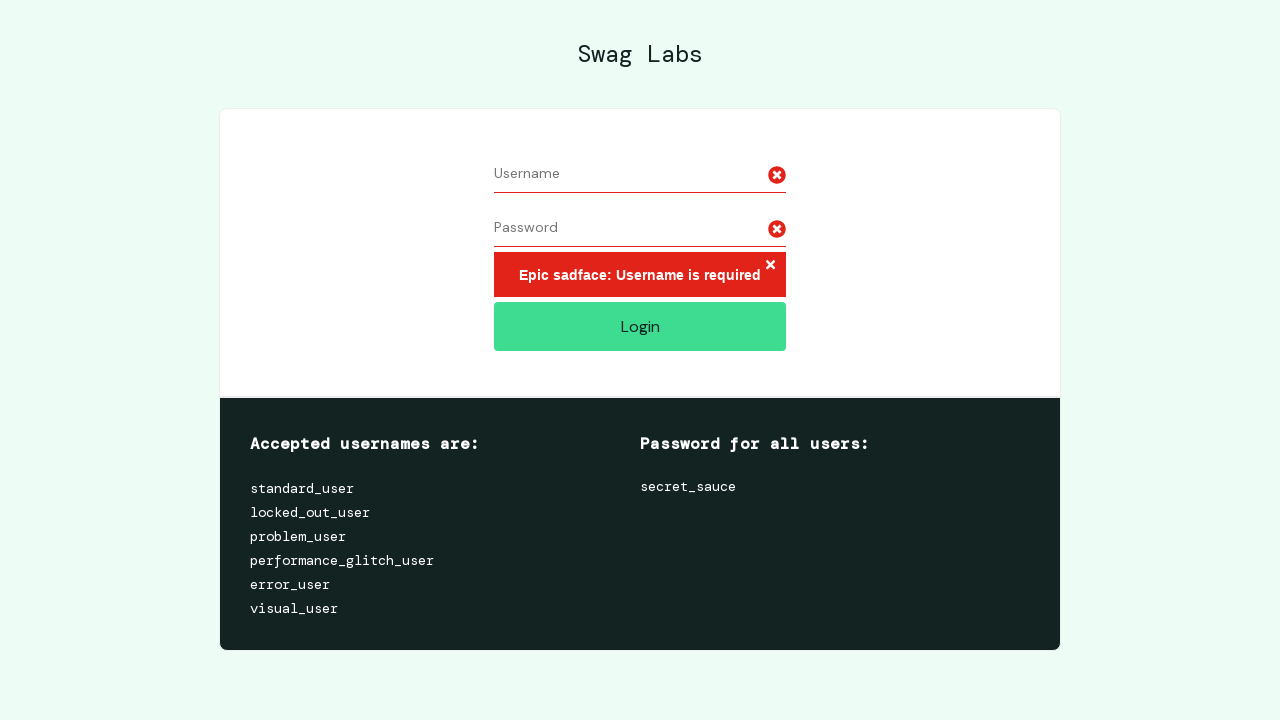